Tests different types of JavaScript alerts including simple alert, confirm dialog, and prompt dialog with text input

Starting URL: https://demo.automationtesting.in/Alerts.html

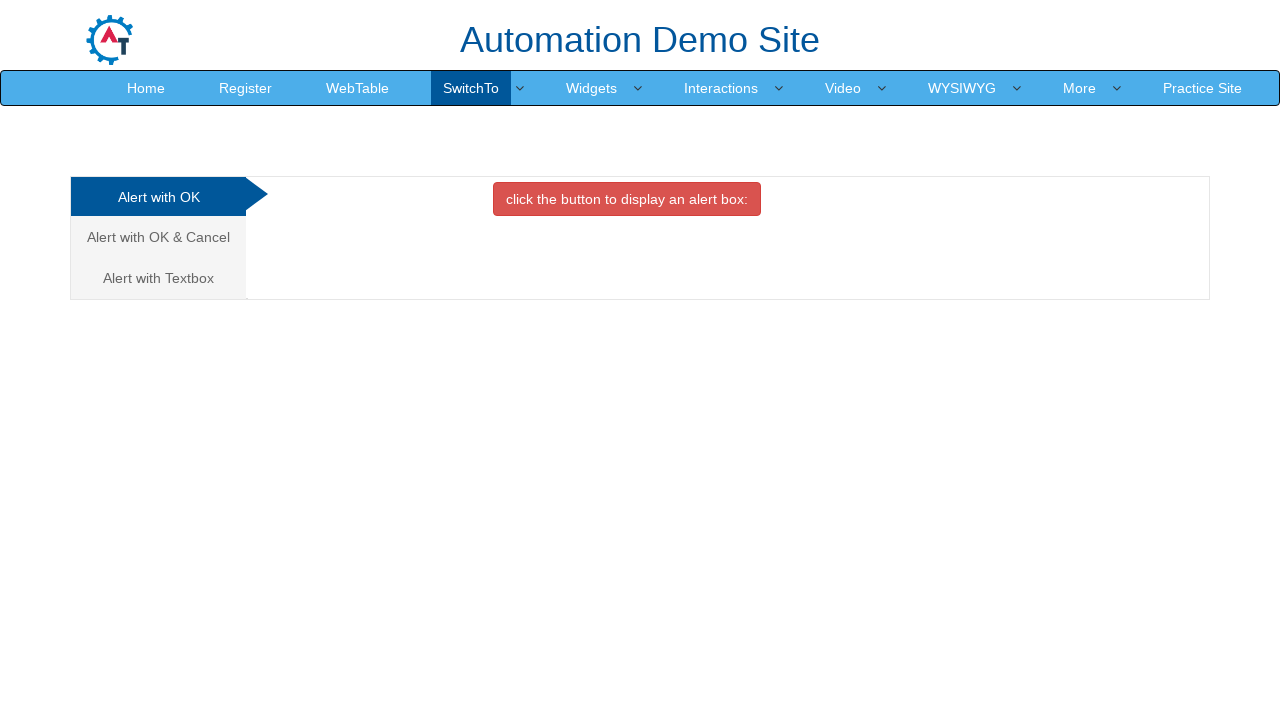

Clicked button to trigger simple alert at (627, 199) on xpath=//*[@id='OKTab']/button
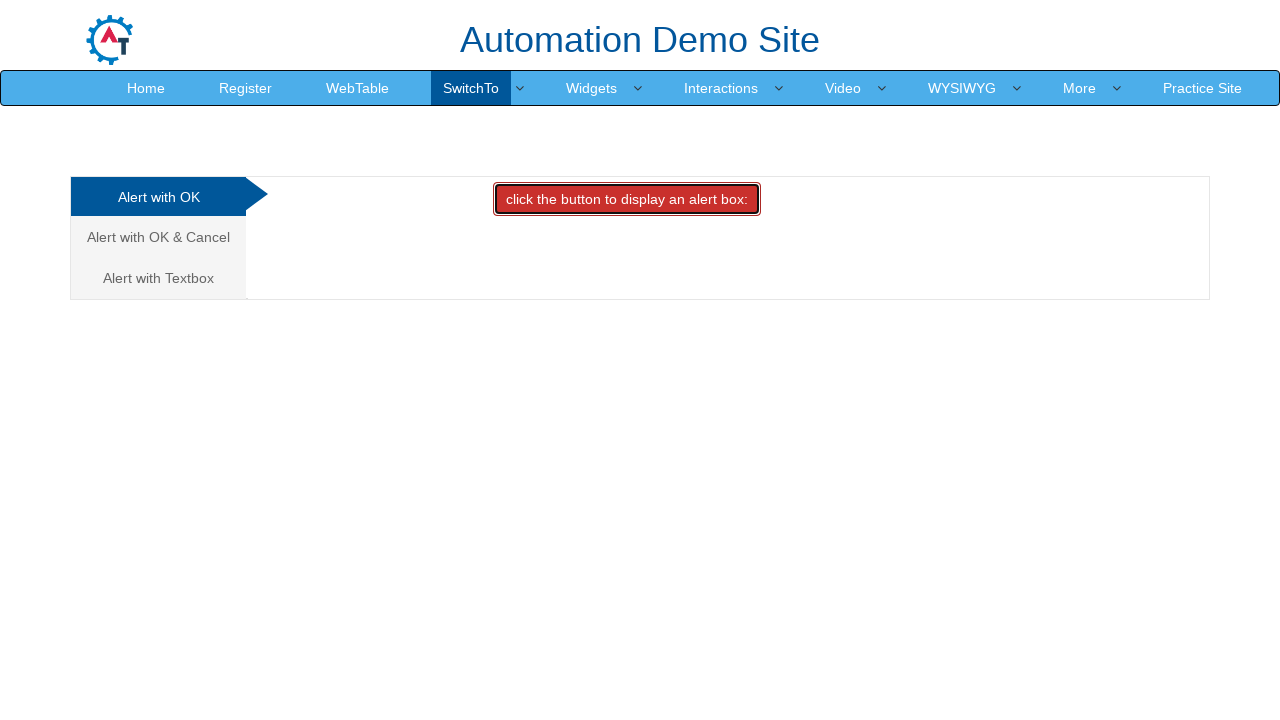

Accepted simple alert dialog
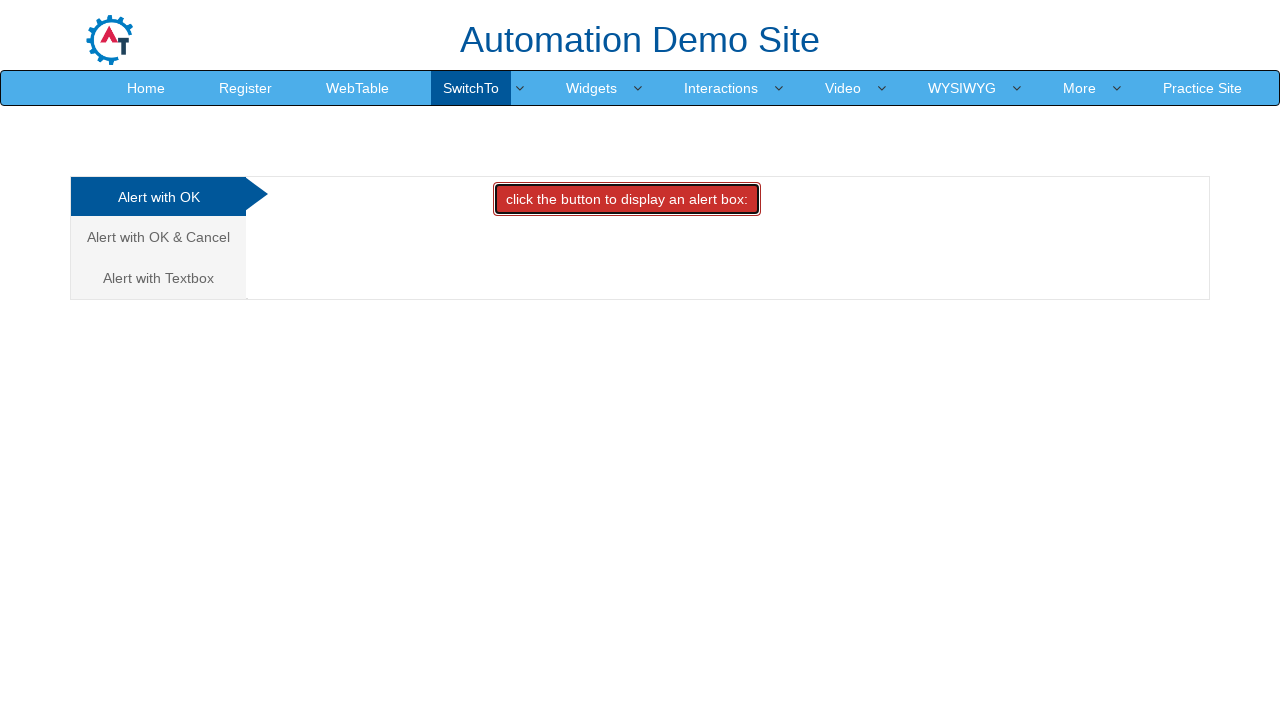

Navigated to Cancel/Confirm tab at (158, 237) on xpath=//*[@href='#CancelTab']
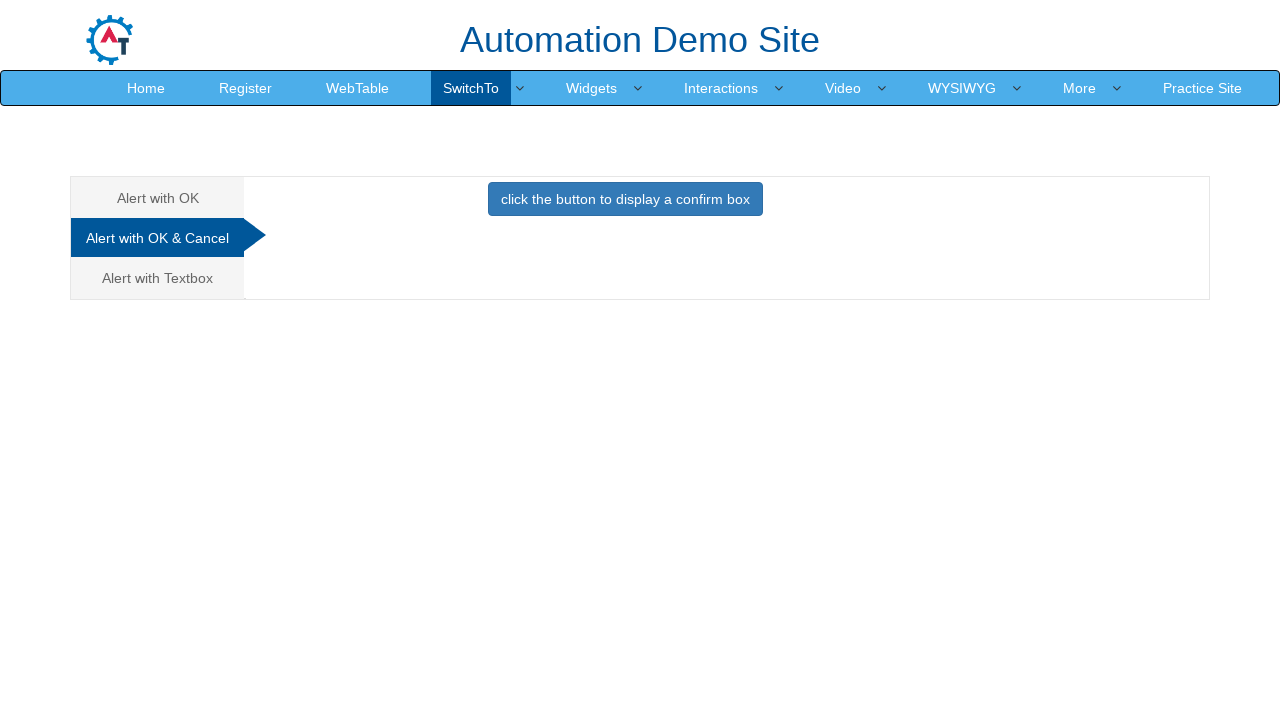

Clicked button to trigger confirm dialog at (625, 199) on xpath=//*[@id='CancelTab']/button
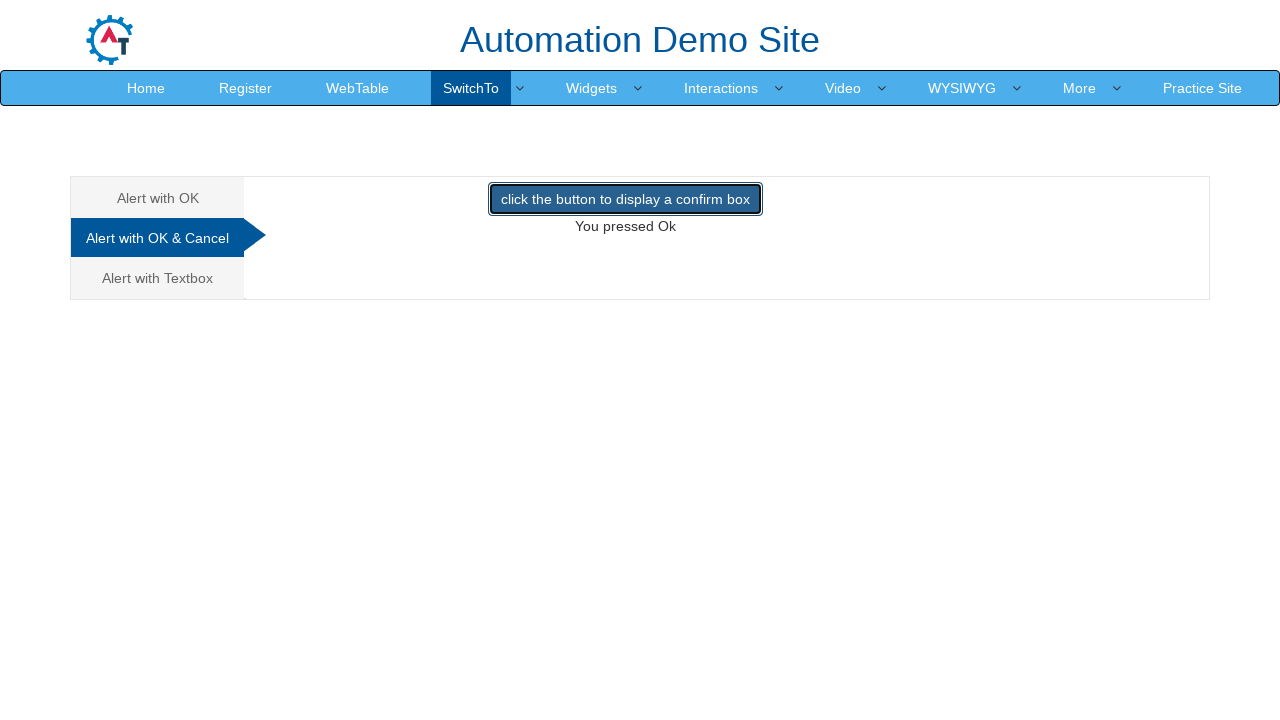

Dismissed confirm dialog
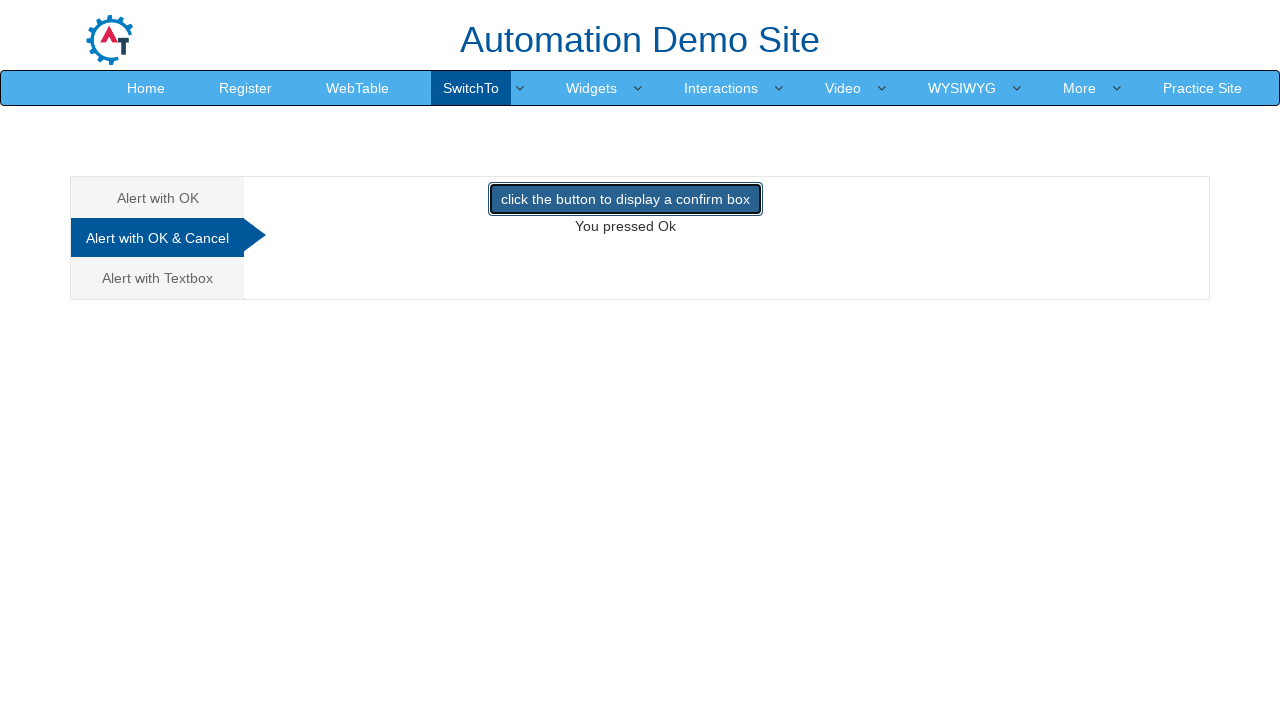

Navigated to Textbox/Prompt tab at (158, 278) on xpath=//*[@href='#Textbox']
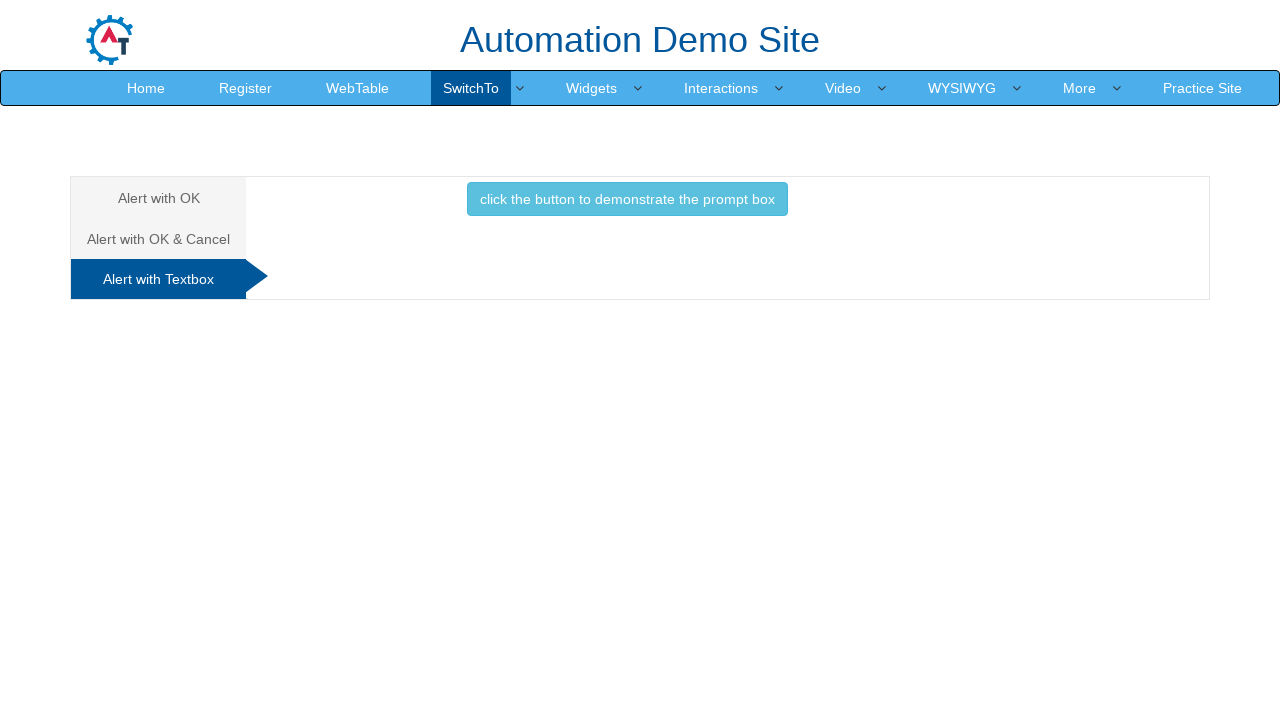

Clicked button to trigger prompt dialog at (627, 199) on xpath=//*[@id='Textbox']/button
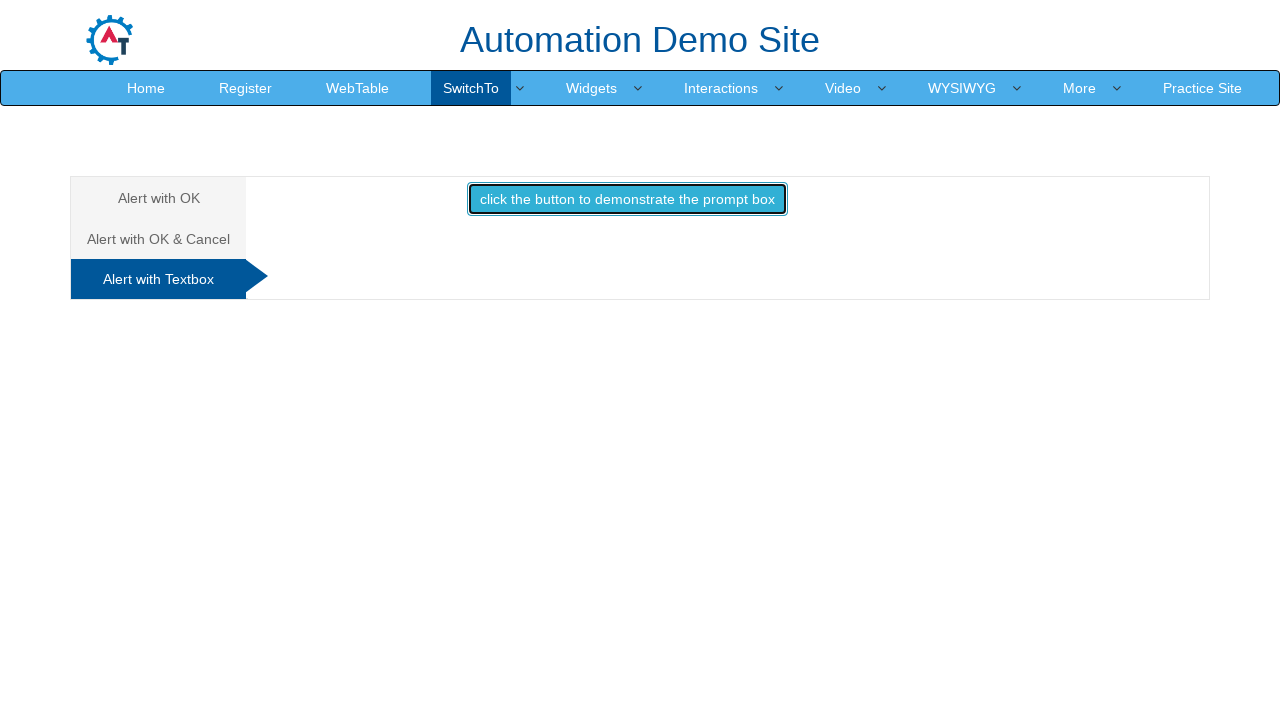

Accepted prompt dialog with text input 'Enter Data'
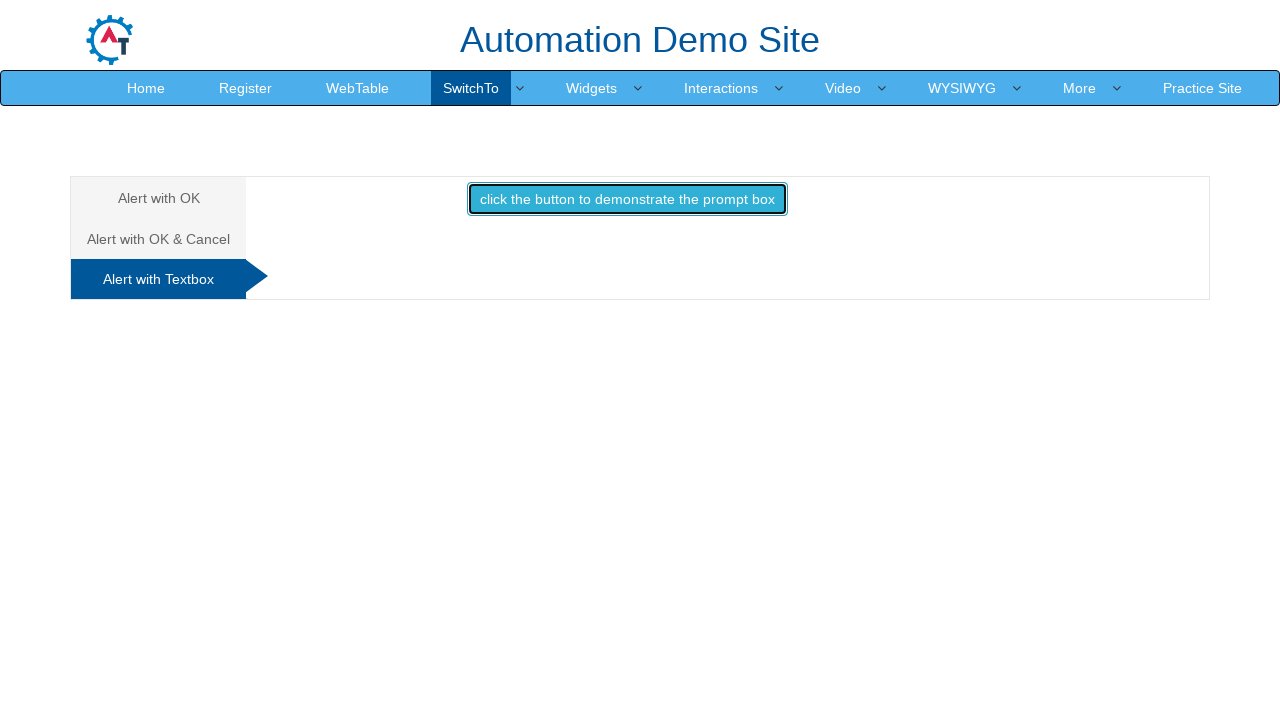

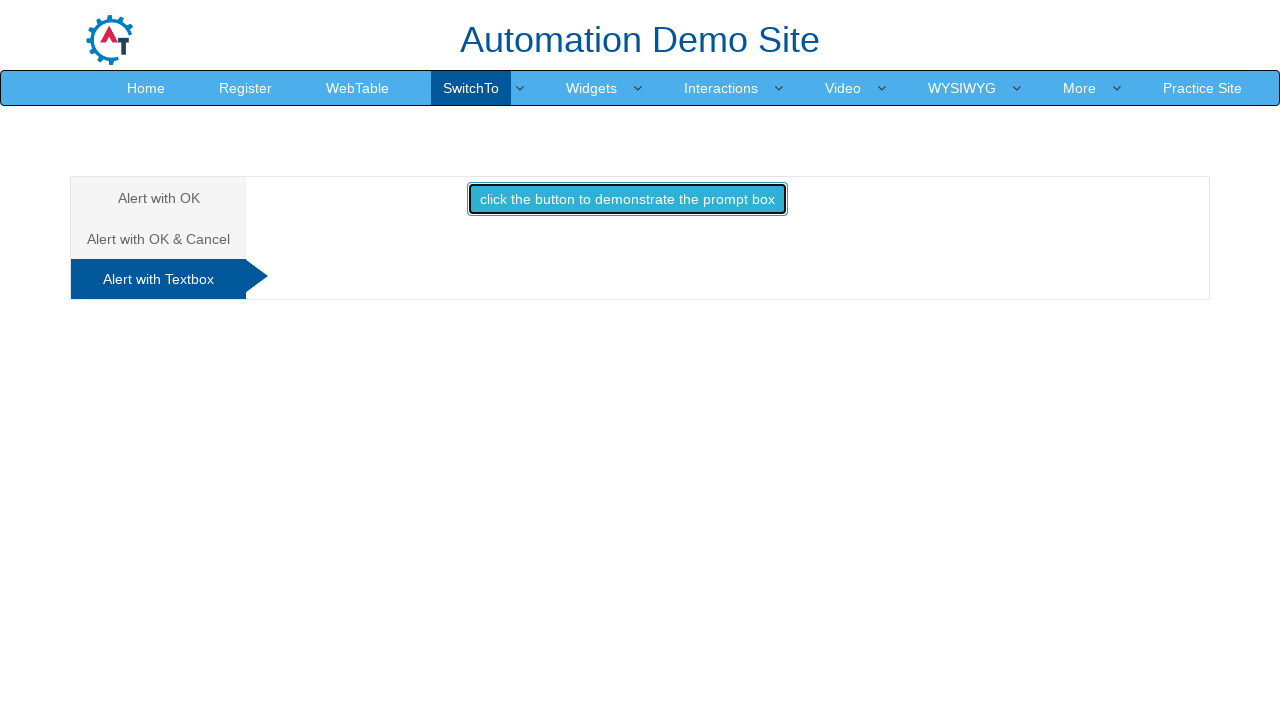